Tests handling of a JavaScript prompt dialog by clicking a button that triggers a prompt and entering text before accepting

Starting URL: https://the-internet.herokuapp.com/javascript_alerts

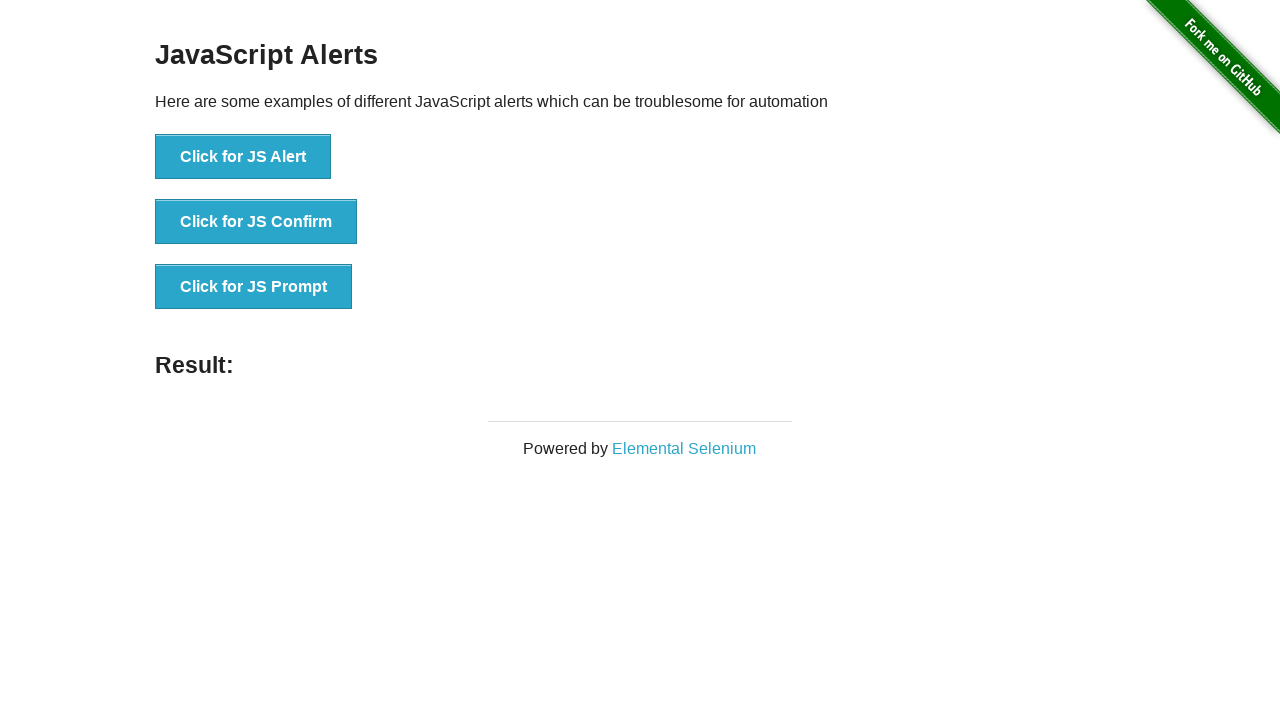

Set up dialog handler for prompt acceptance
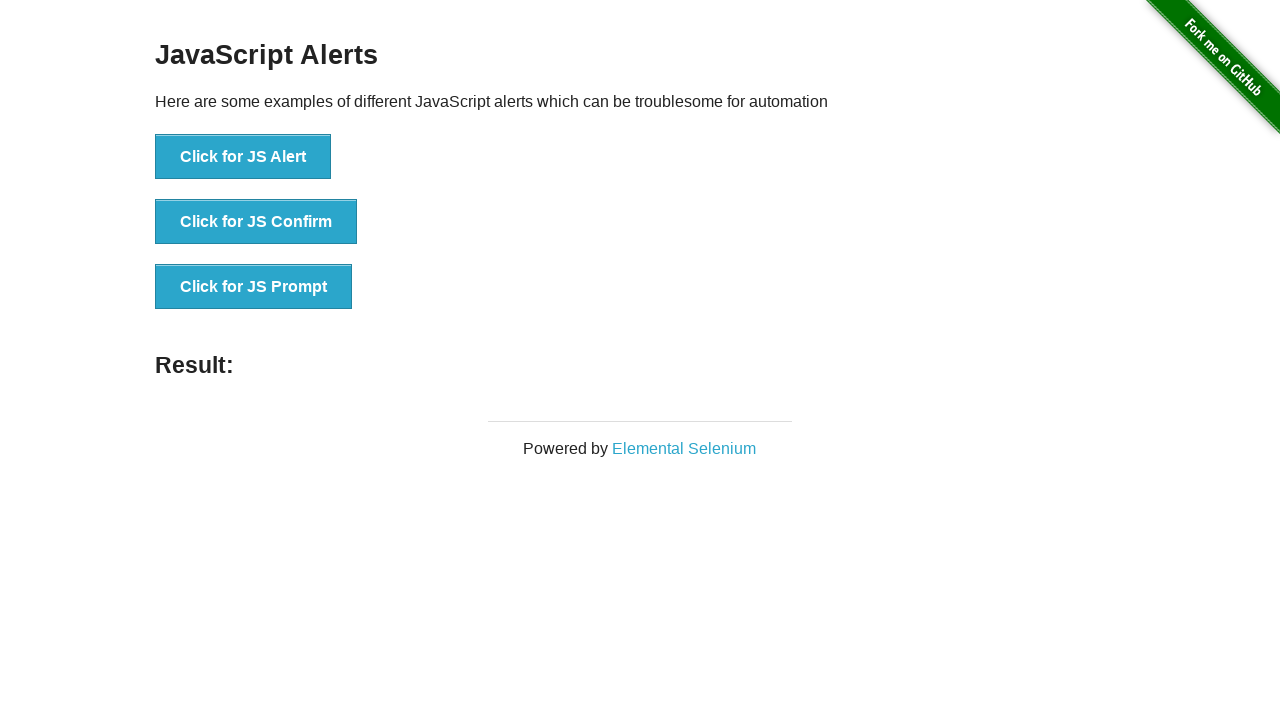

Clicked button to trigger JavaScript prompt dialog at (254, 287) on xpath=//button[text()='Click for JS Prompt']
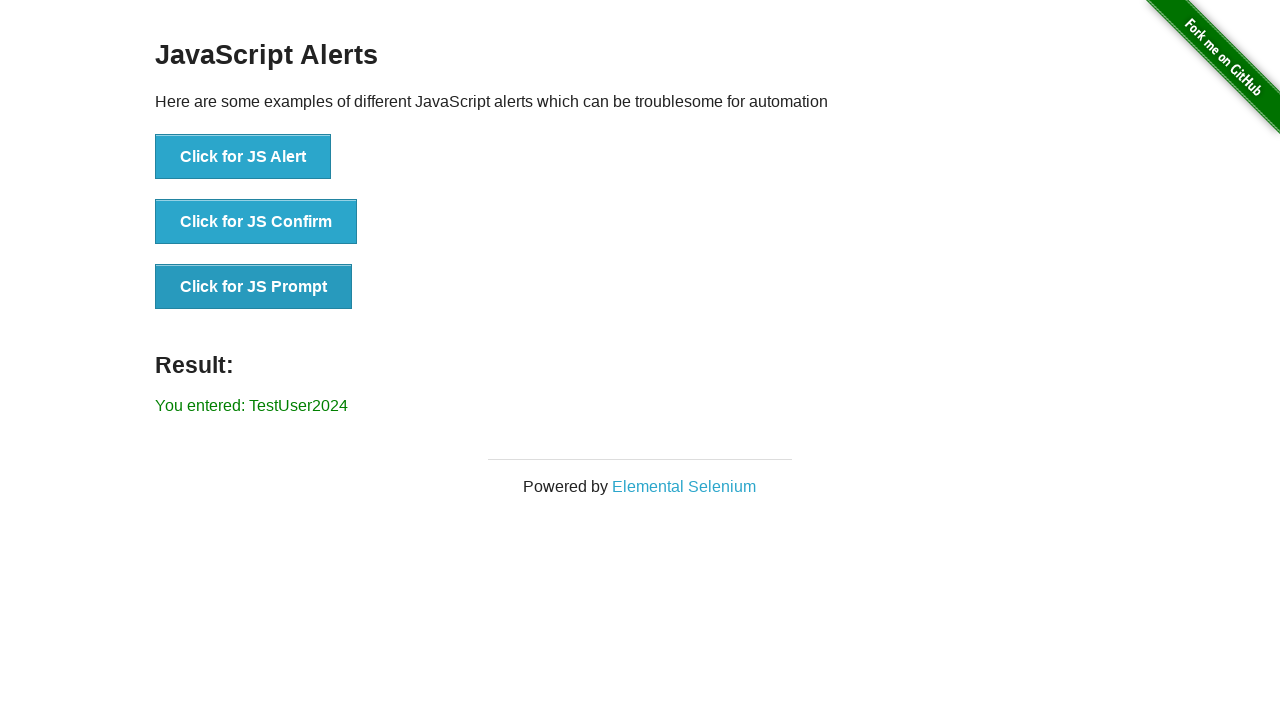

Prompt result element loaded and visible
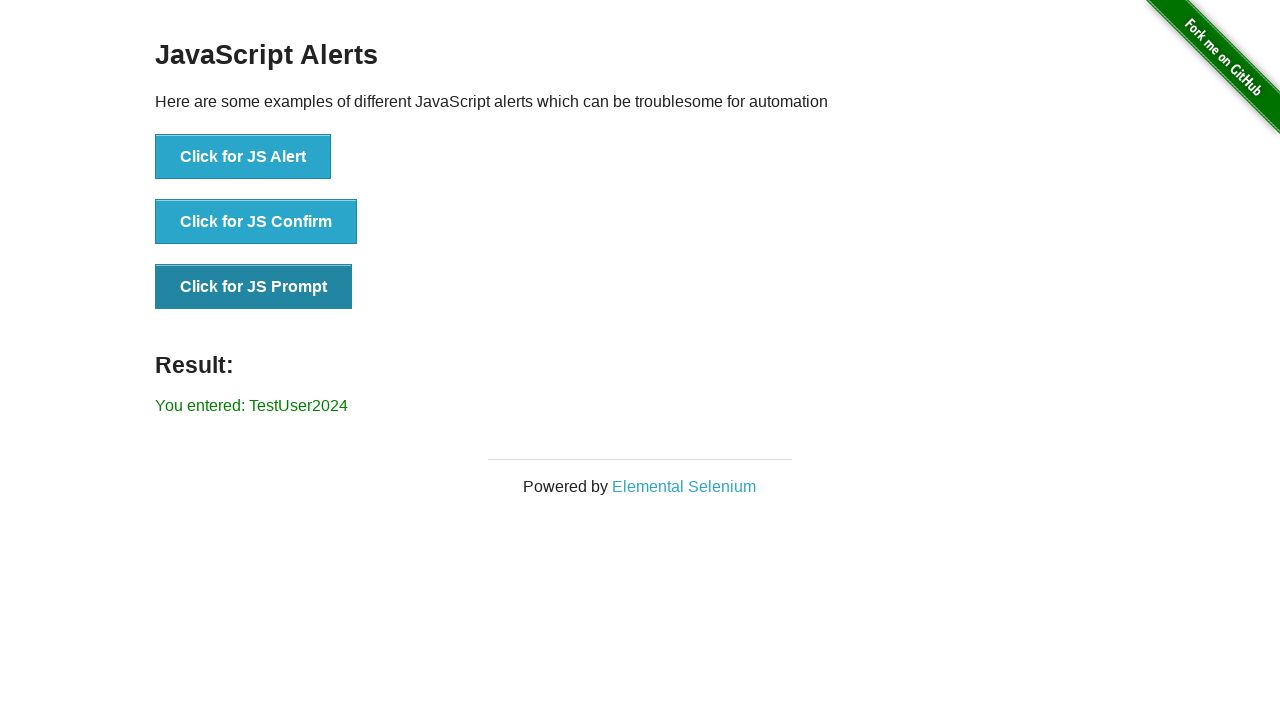

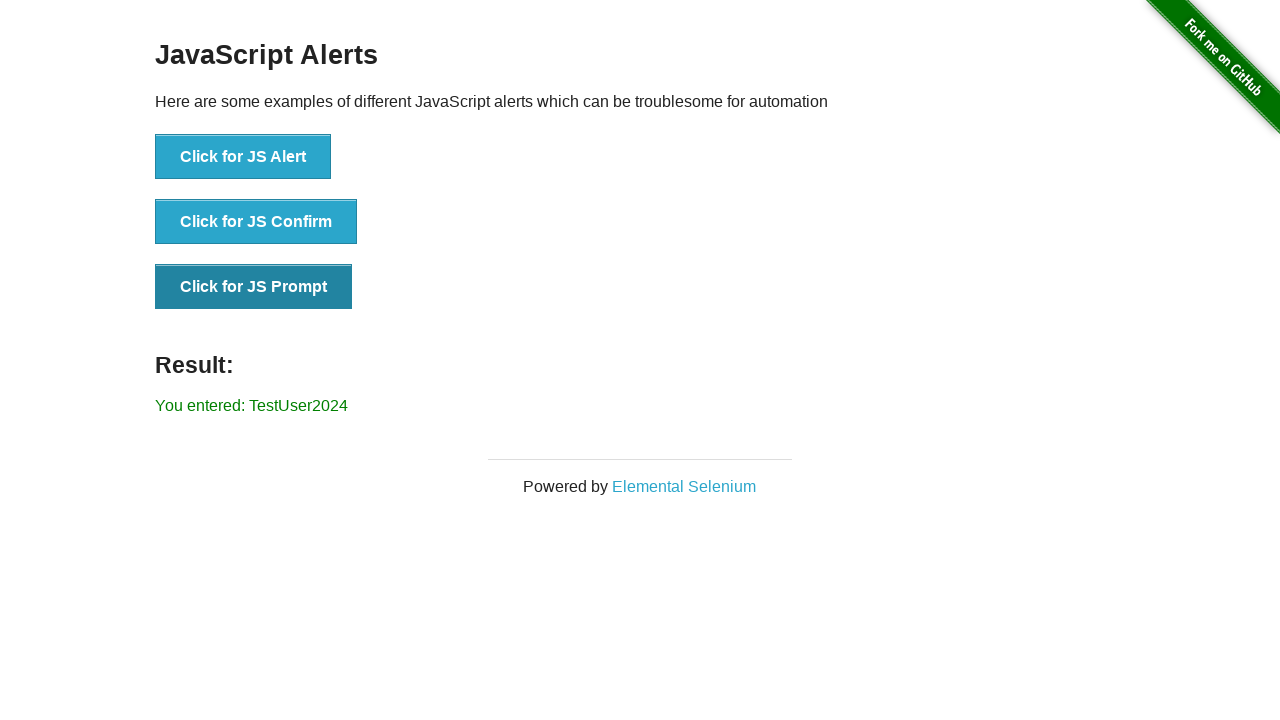